Tests navigation to Browse Languages section and filters by letter J to verify the correct page description is shown.

Starting URL: https://www.99-bottles-of-beer.net/

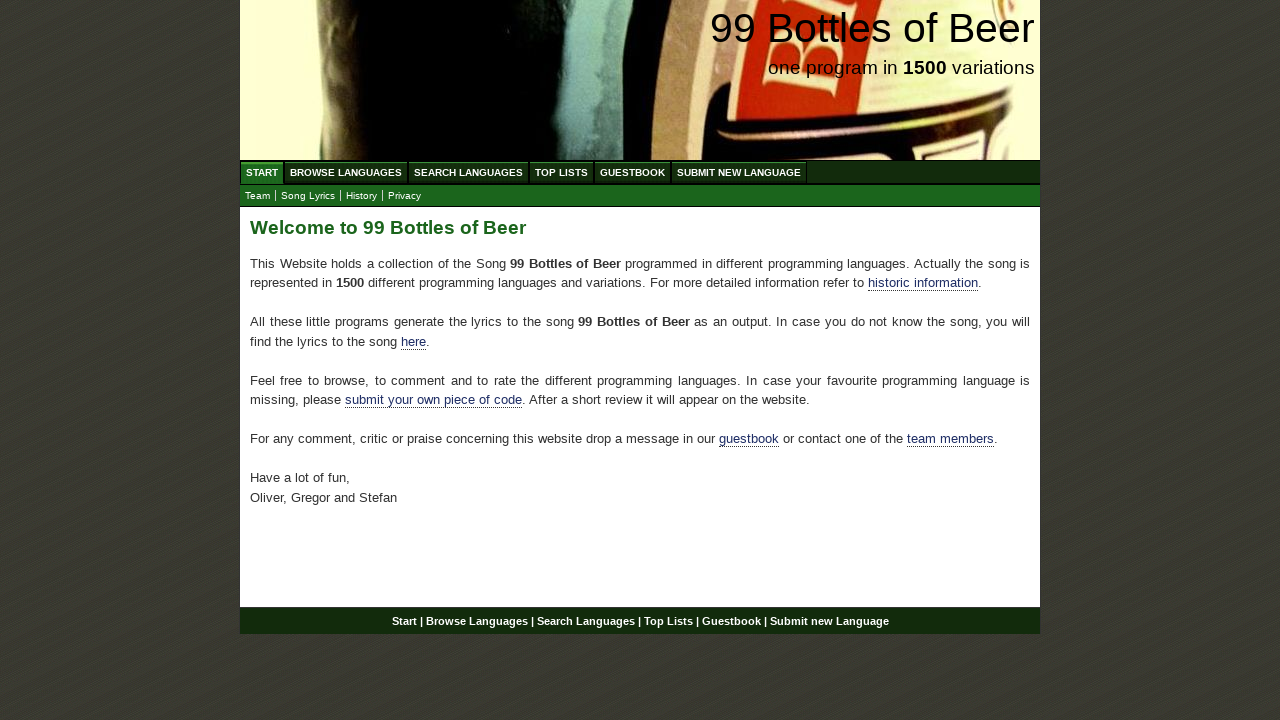

Clicked on 'Browse Languages' link at (346, 172) on xpath=//a[@href='/abc.html']
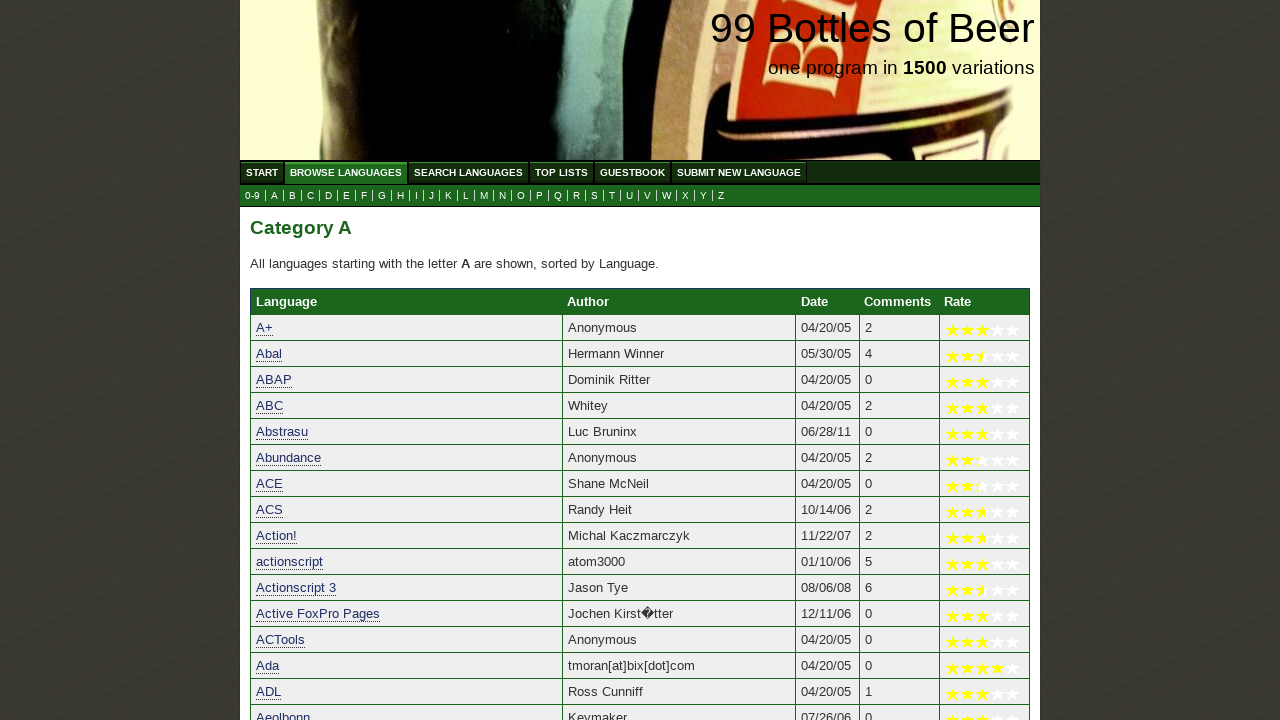

Clicked on letter 'J' submenu at (432, 196) on xpath=//a[@href='j.html']
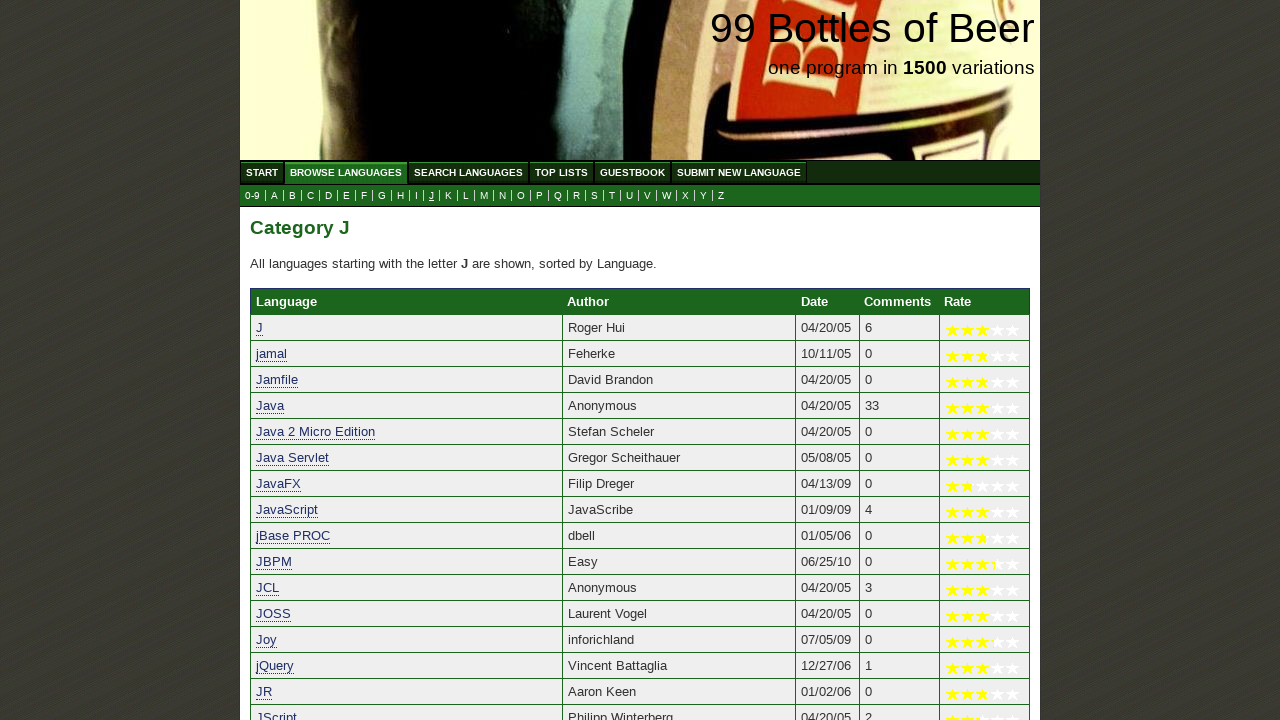

Main content paragraph loaded and is visible
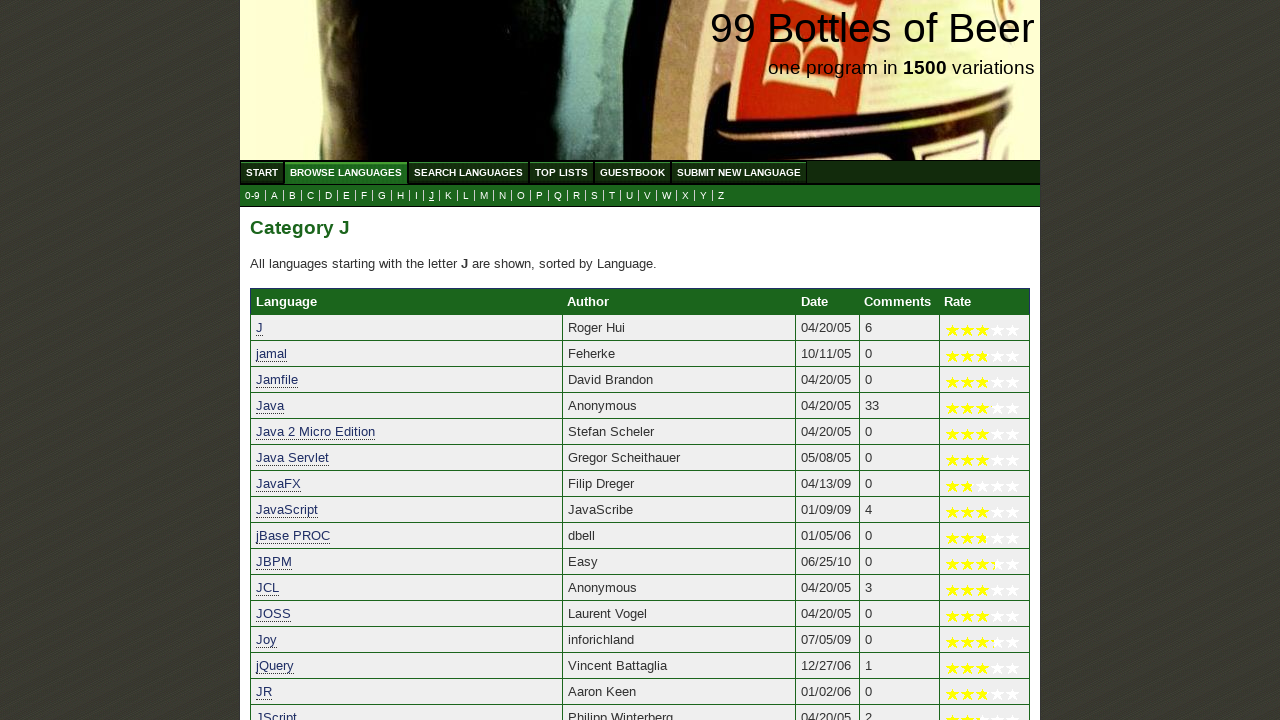

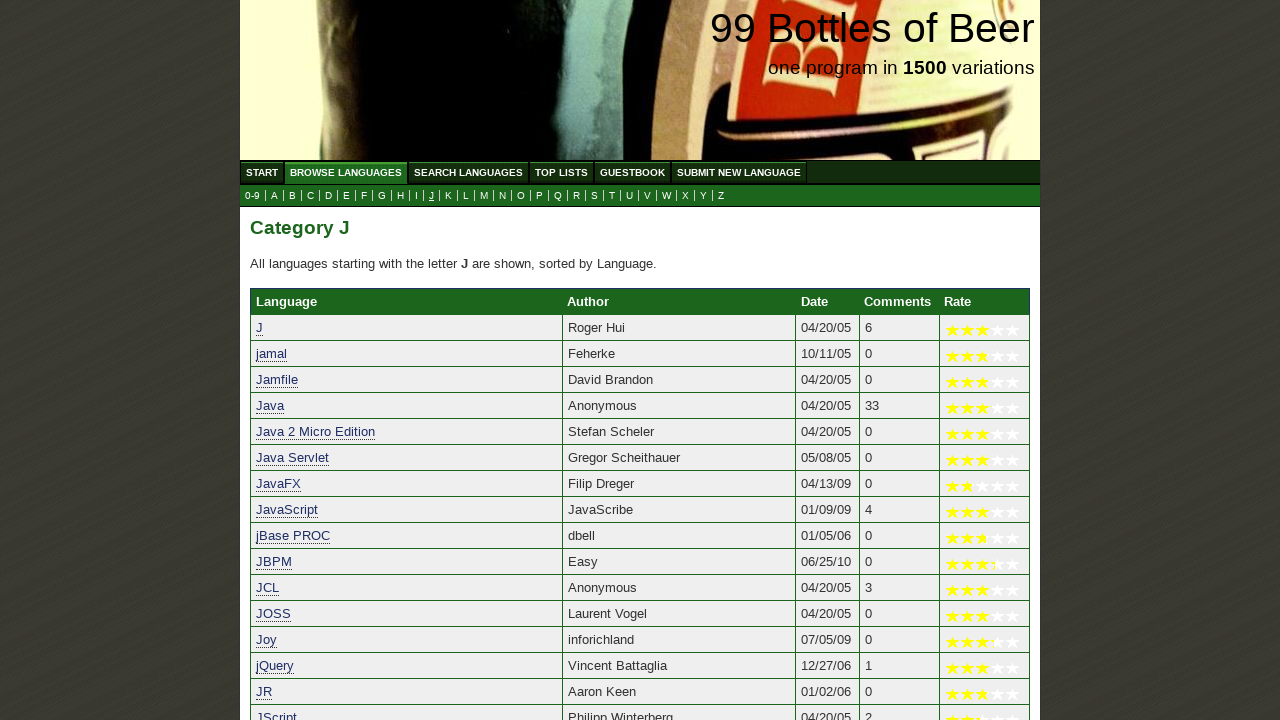